Tests date picker functionality by opening the calendar and selecting a specific date

Starting URL: http://formy-project.herokuapp.com/form

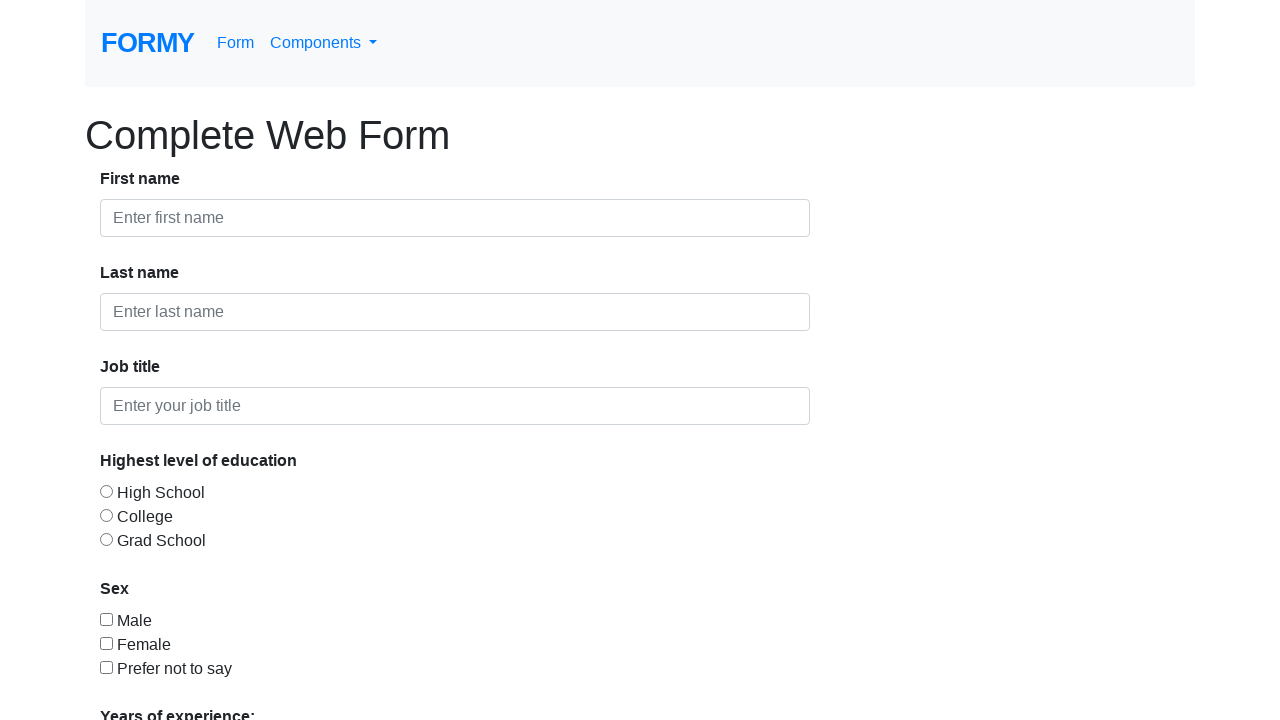

Clicked on date picker field to open calendar at (270, 613) on #datepicker
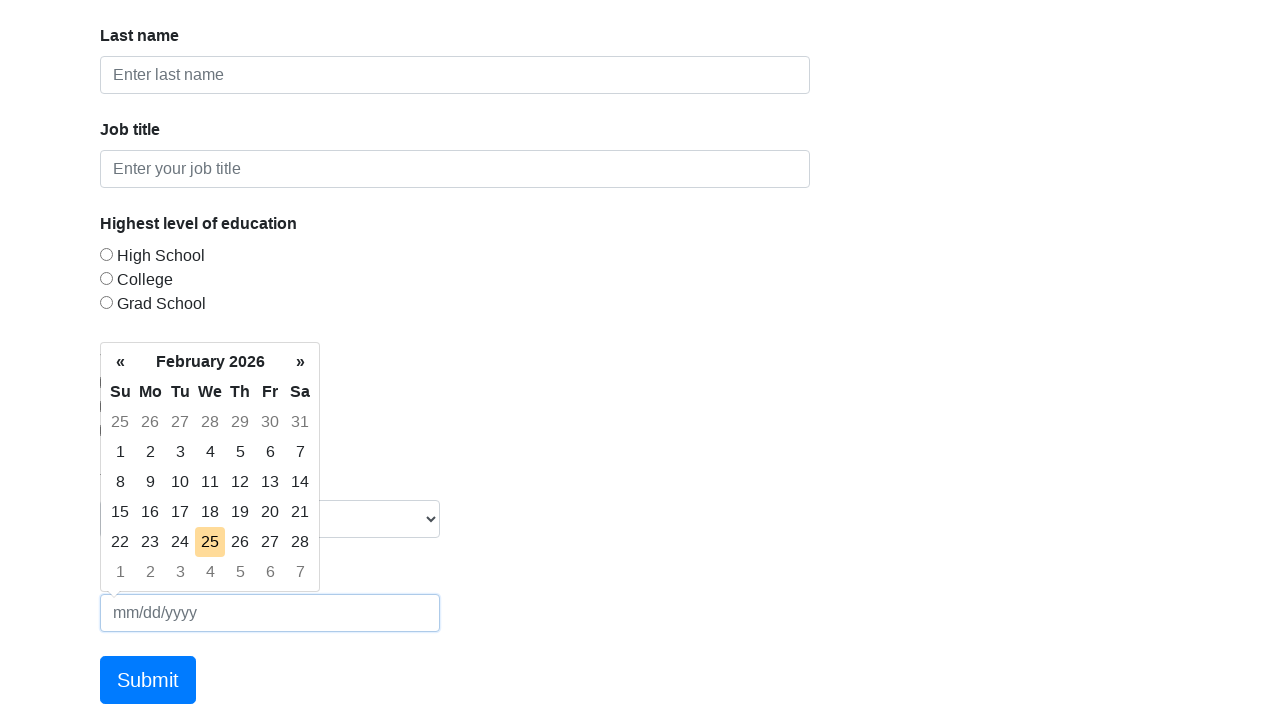

Calendar dropdown became visible
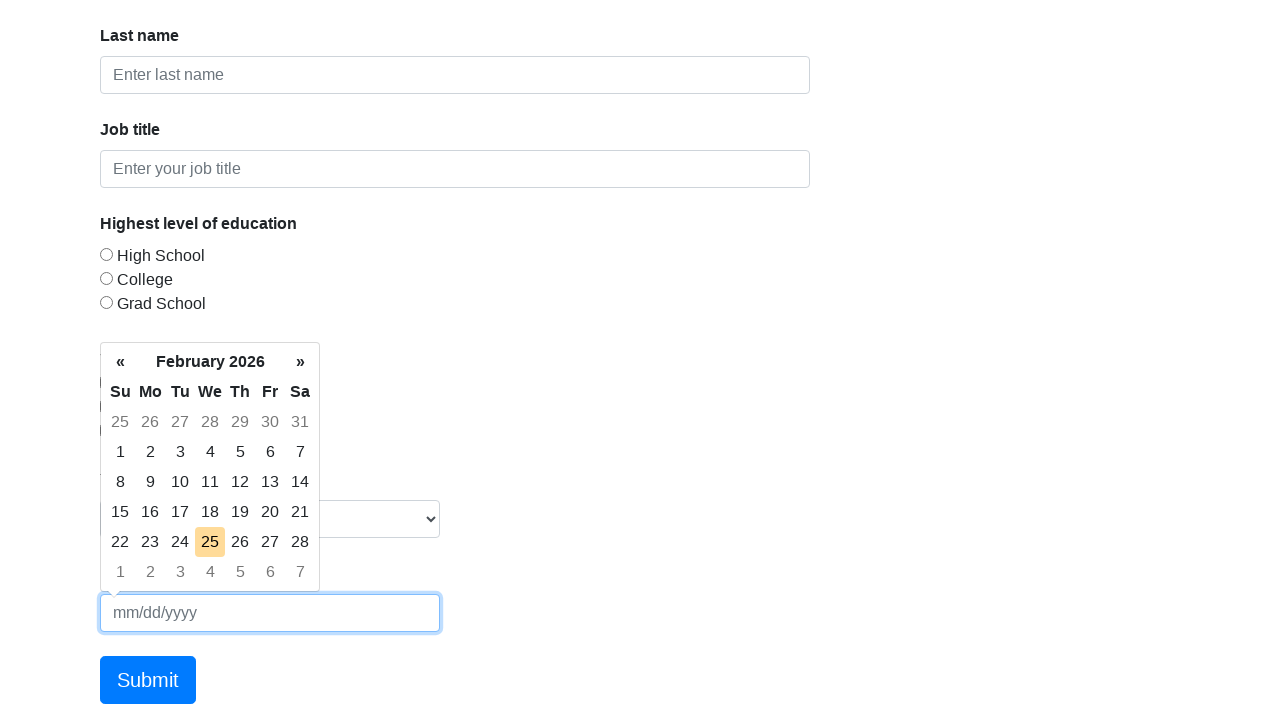

Selected date 22 from the calendar at (120, 542) on td.day:text('22')
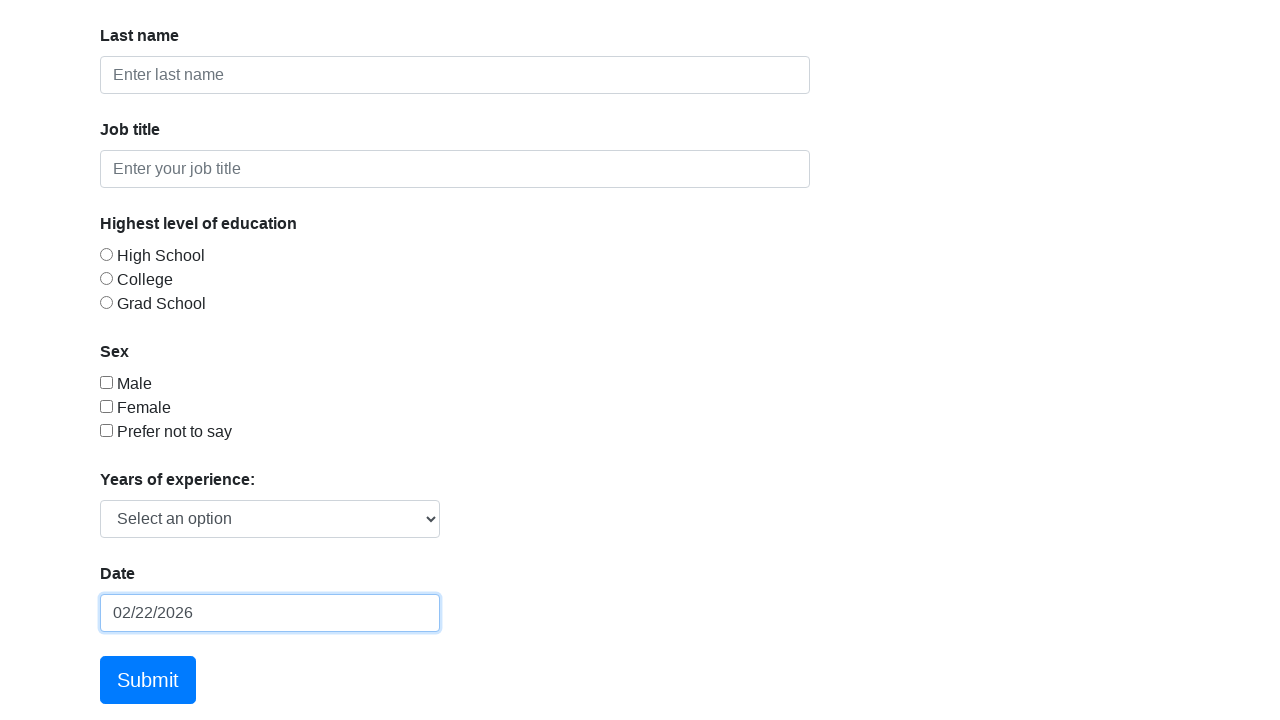

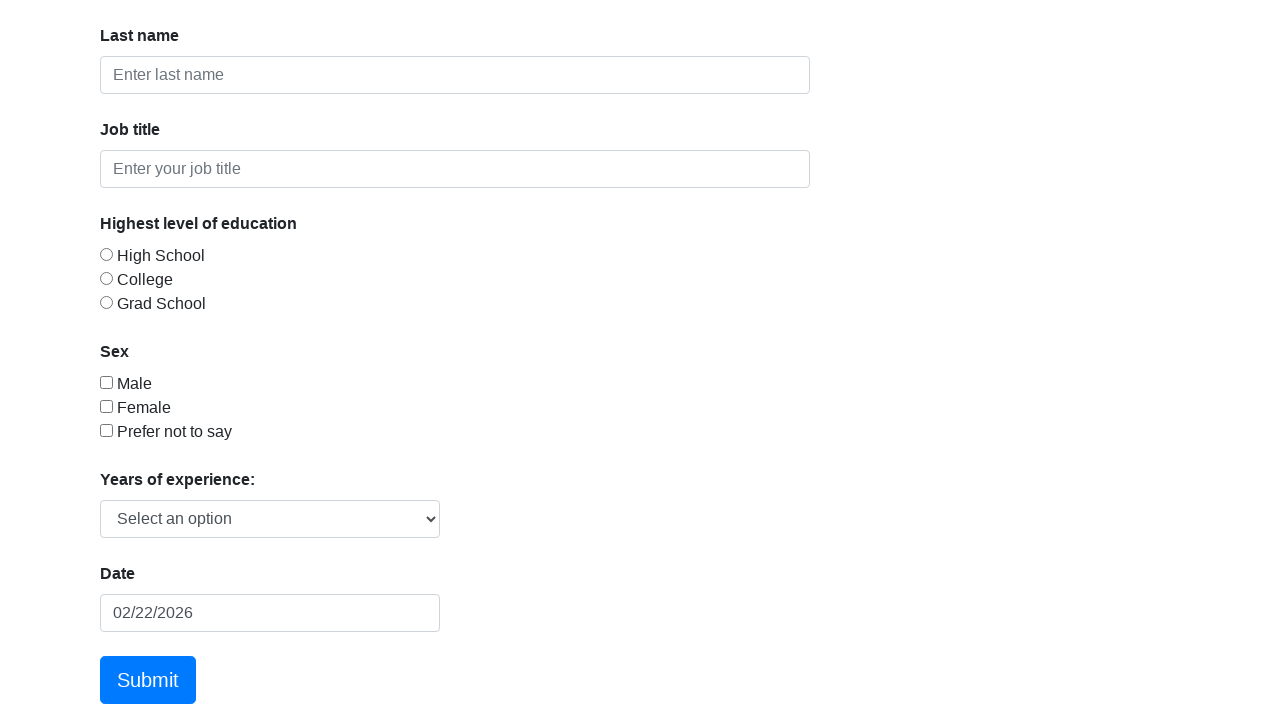